Tests drag and drop functionality on jQuery UI demo page by dragging an element and dropping it onto a target area

Starting URL: https://jqueryui.com/droppable/

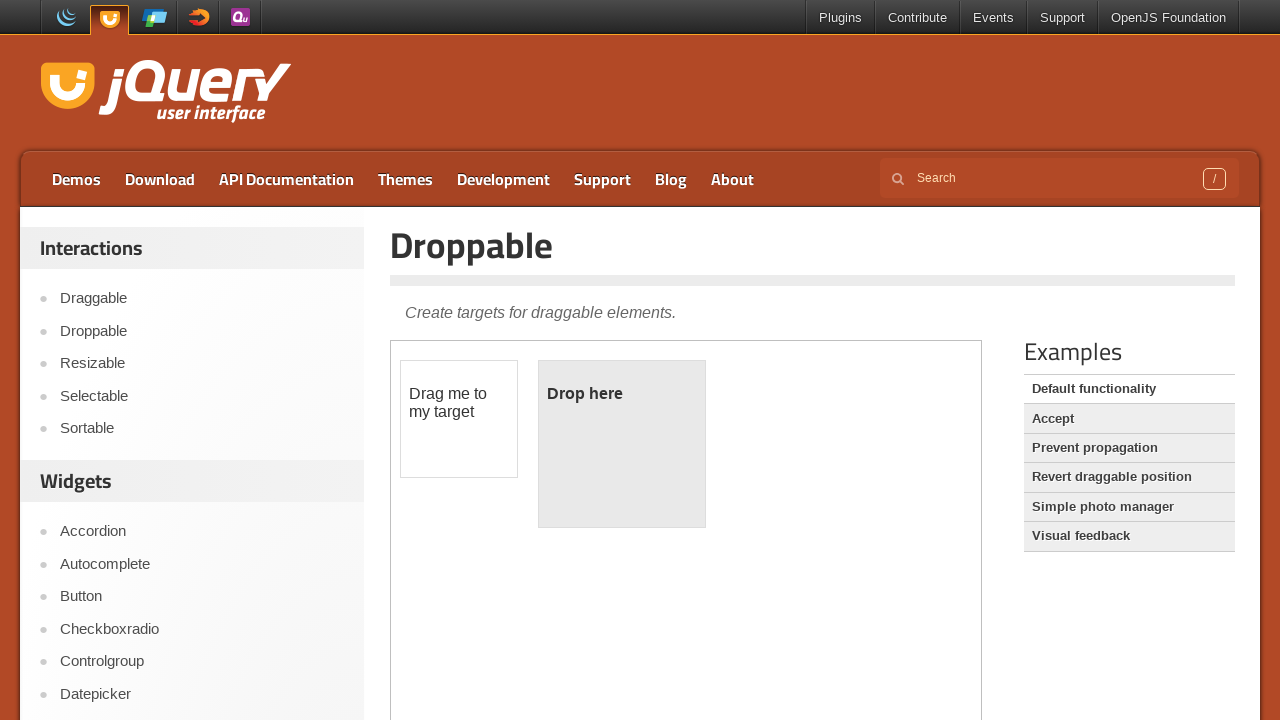

Located the iframe containing the drag and drop demo
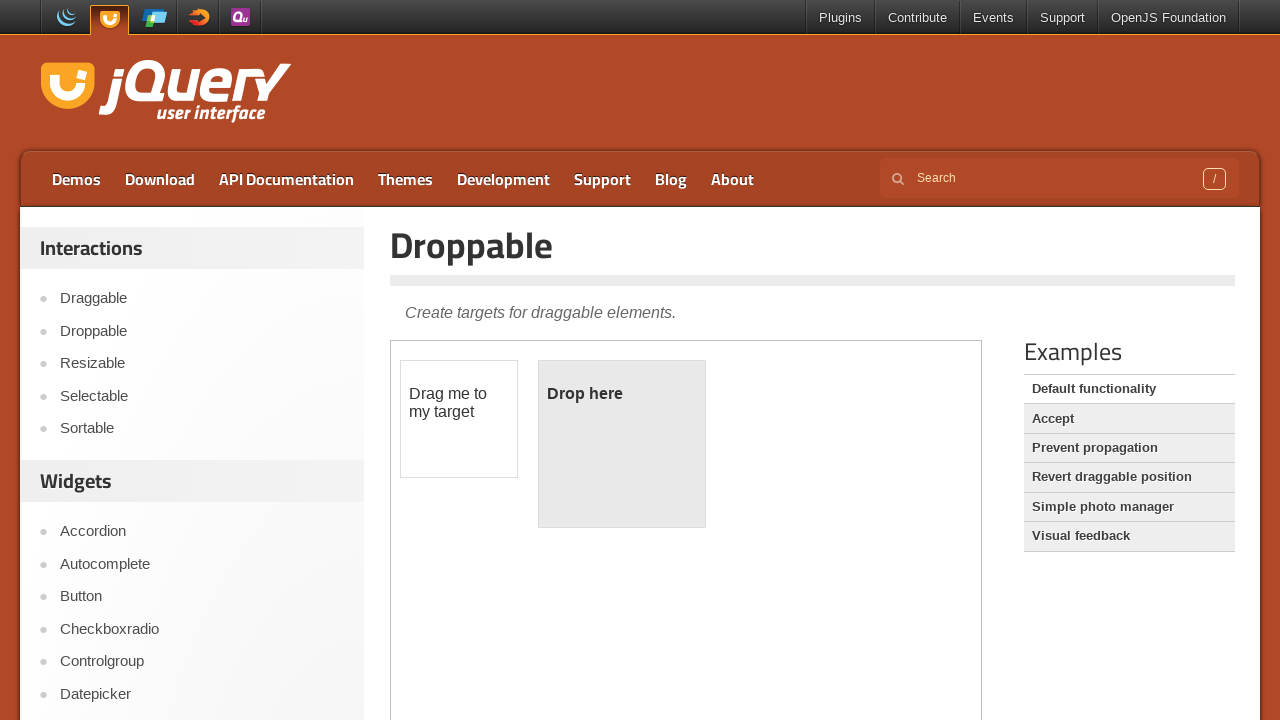

Located the draggable element
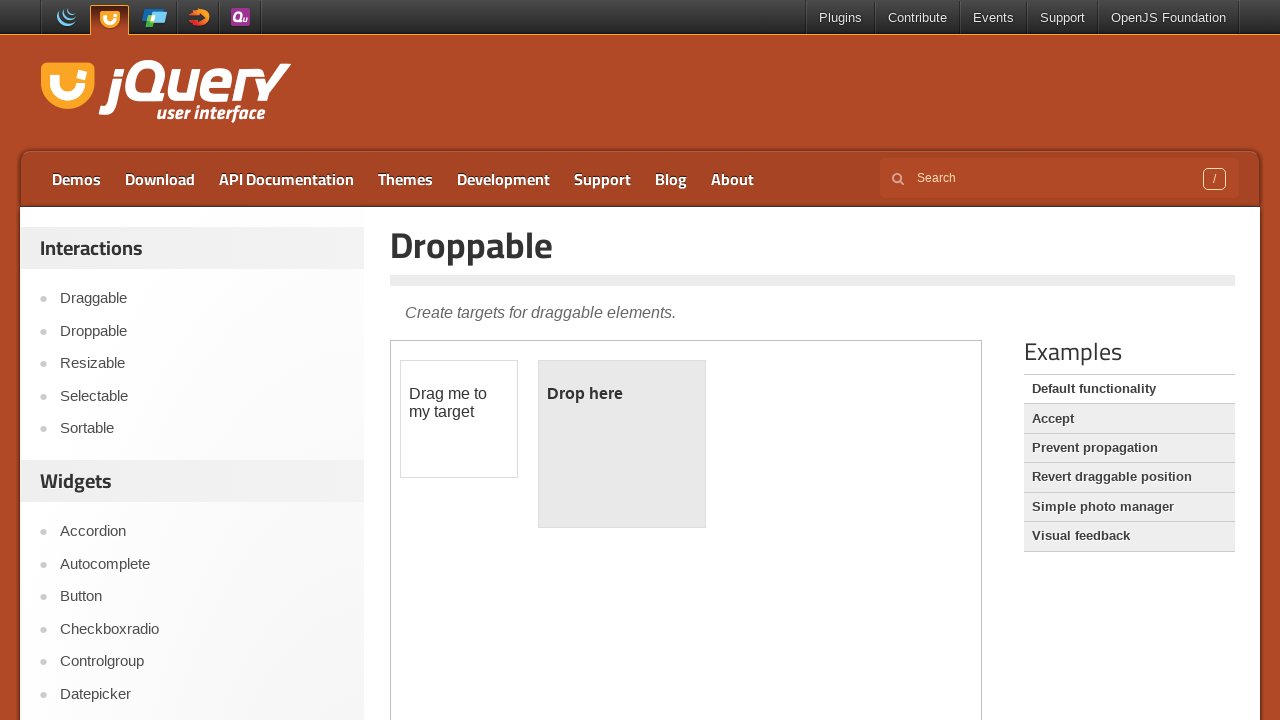

Located the droppable target area
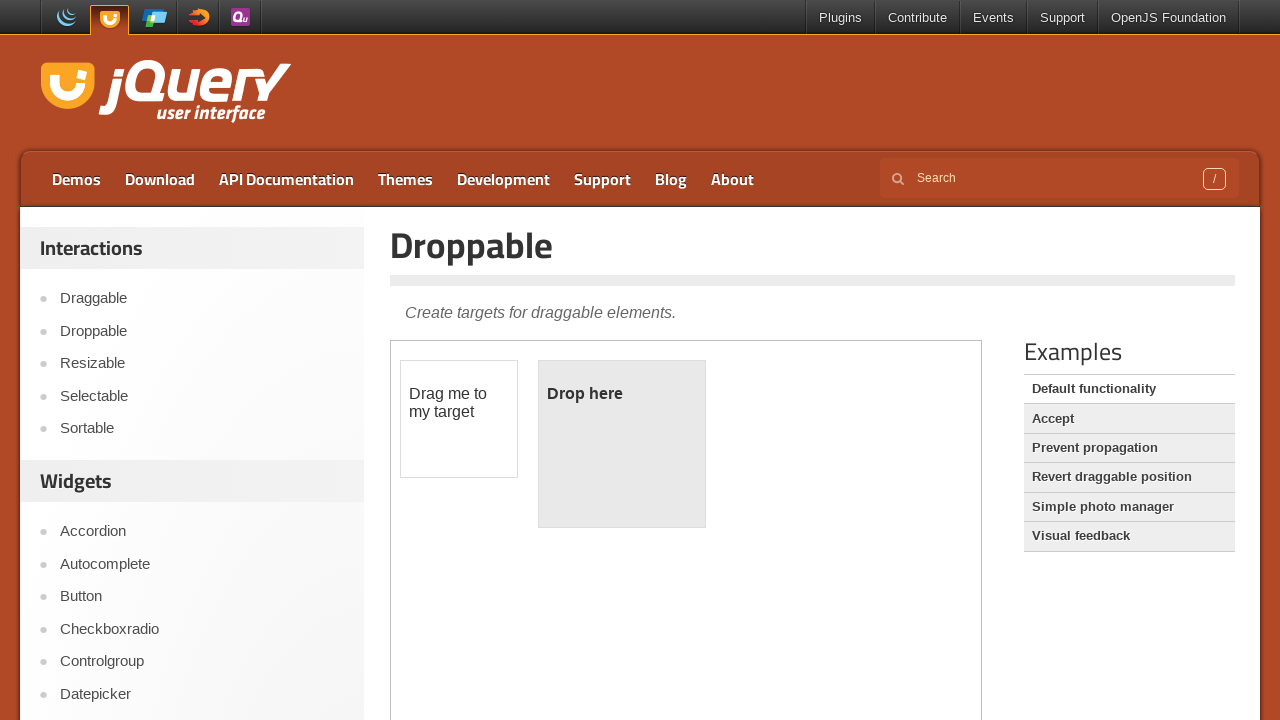

Dragged element to the droppable target area at (622, 444)
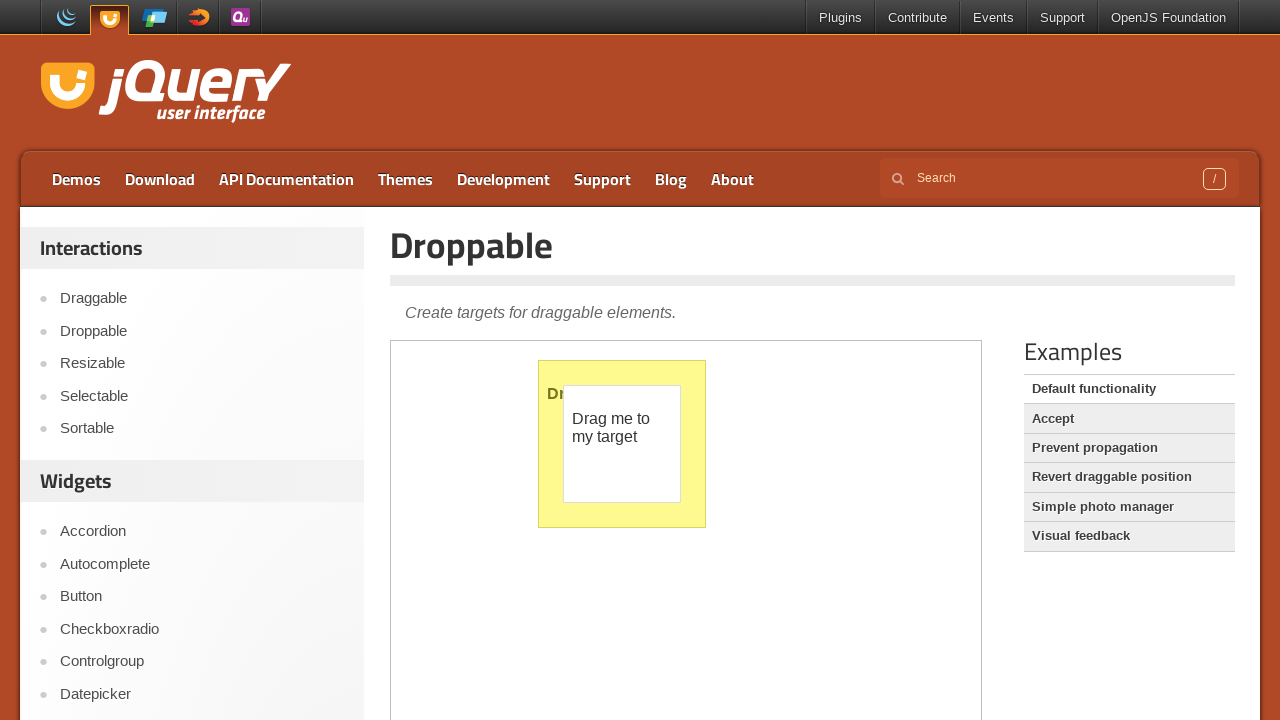

Waited for drag and drop animation to complete
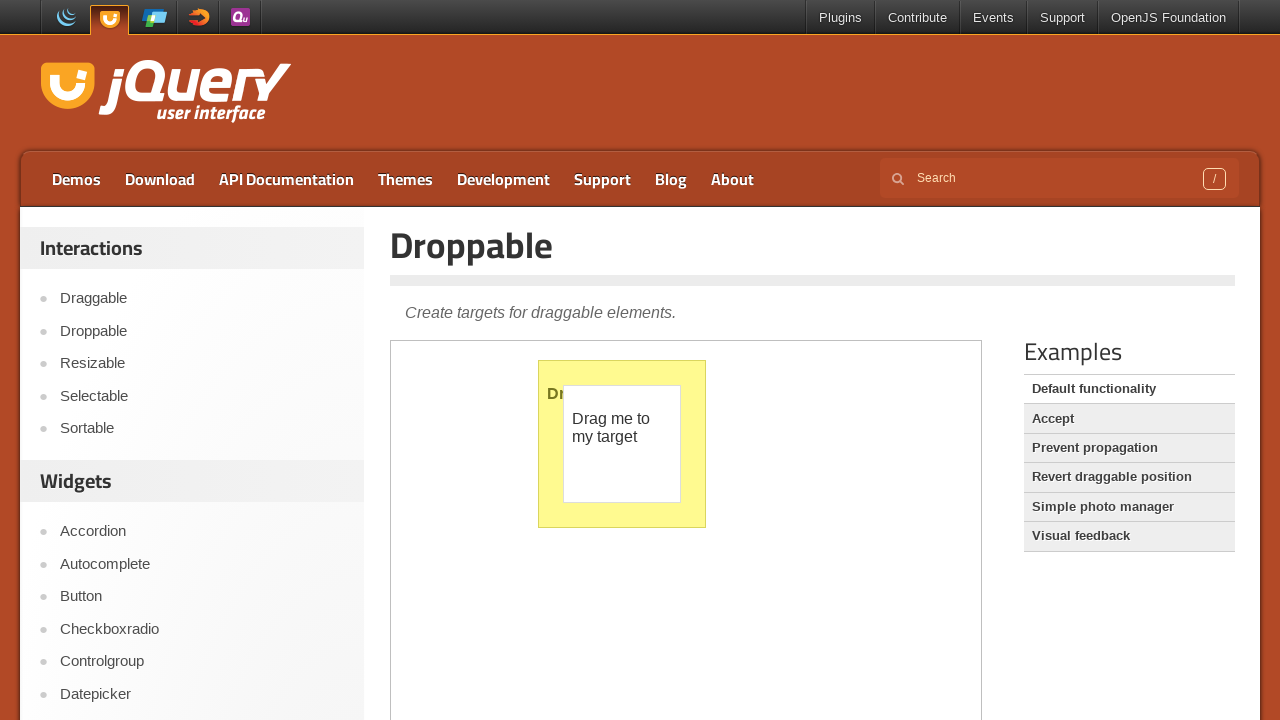

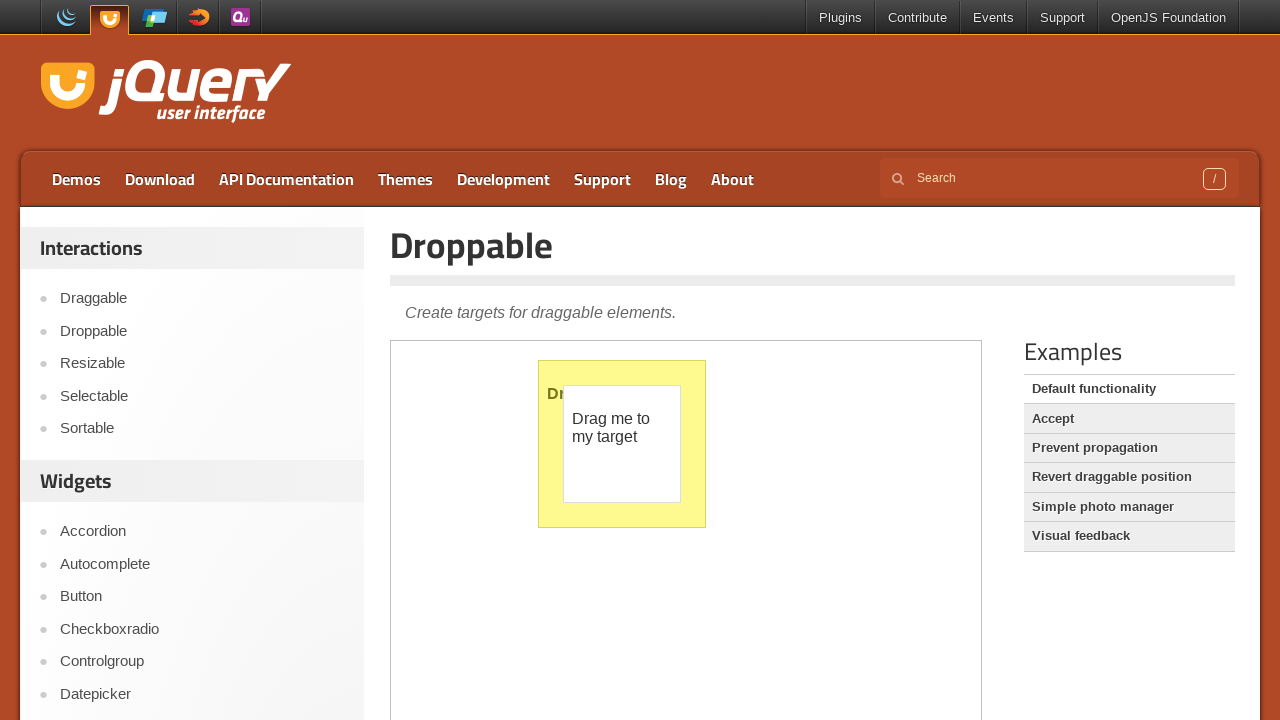